Tests form submission by clicking a mathematically-calculated link text, then filling out a form with personal information (first name, last name, city, country) and submitting it.

Starting URL: http://suninjuly.github.io/find_link_text

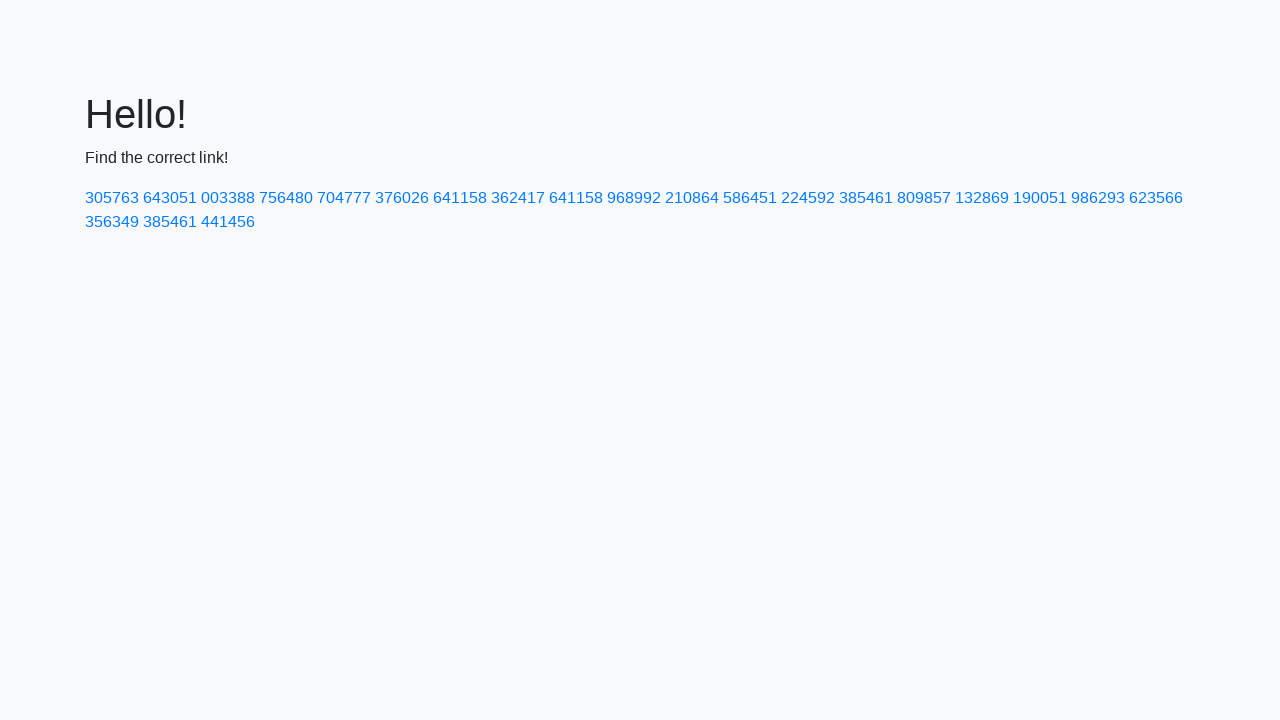

Clicked link with mathematically calculated text value 224592 at (808, 198) on text=224592
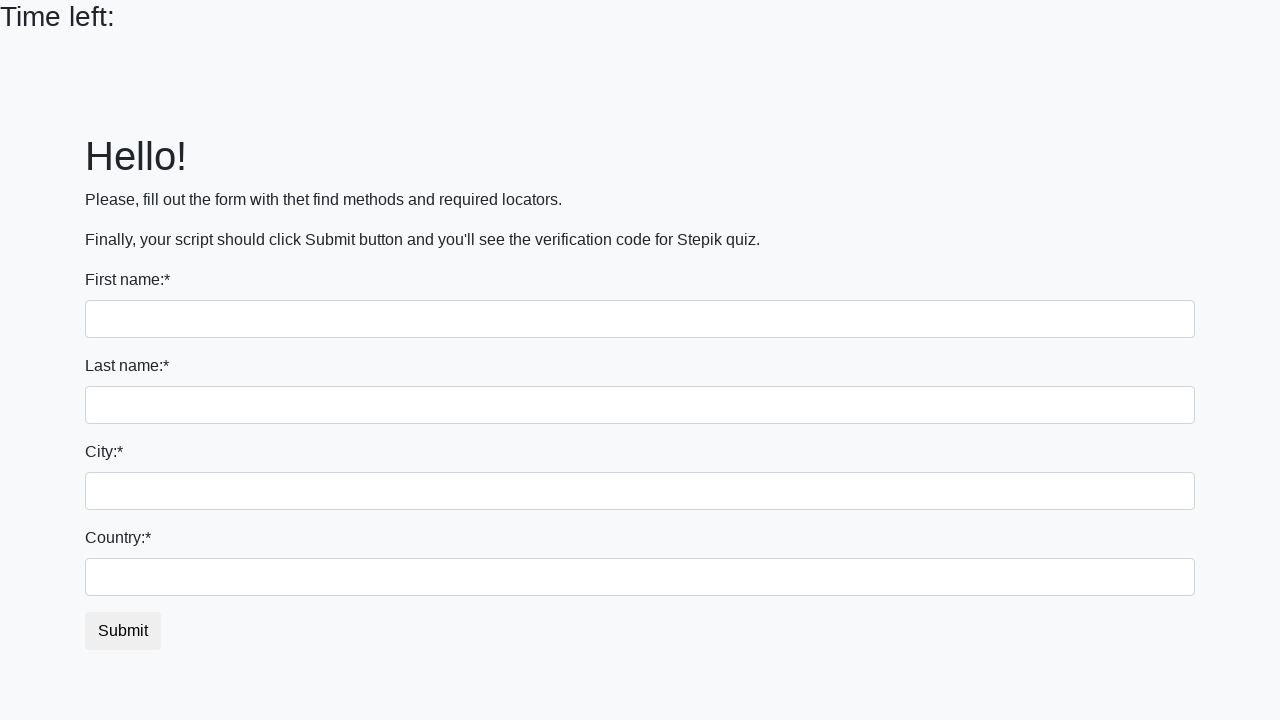

Filled first name field with 'Ivan' on input
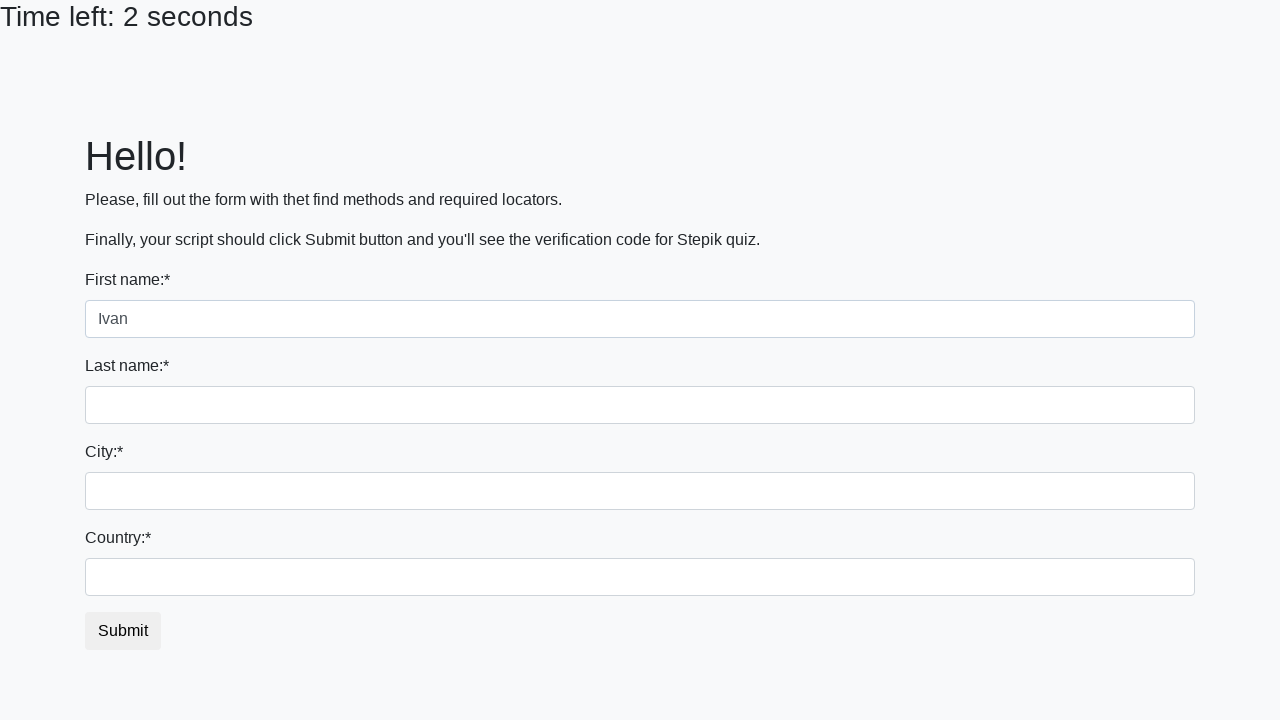

Filled last name field with 'Petrov' on input[name='last_name']
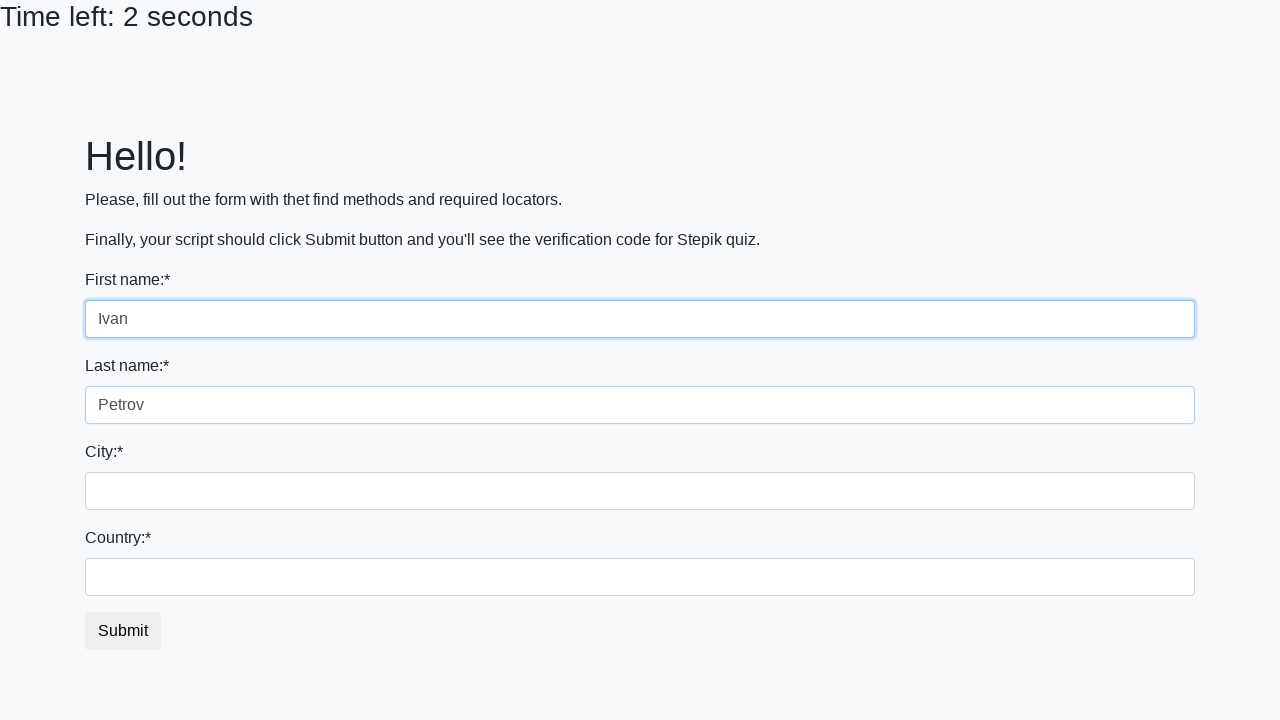

Filled city field with 'Smolensk' on .city
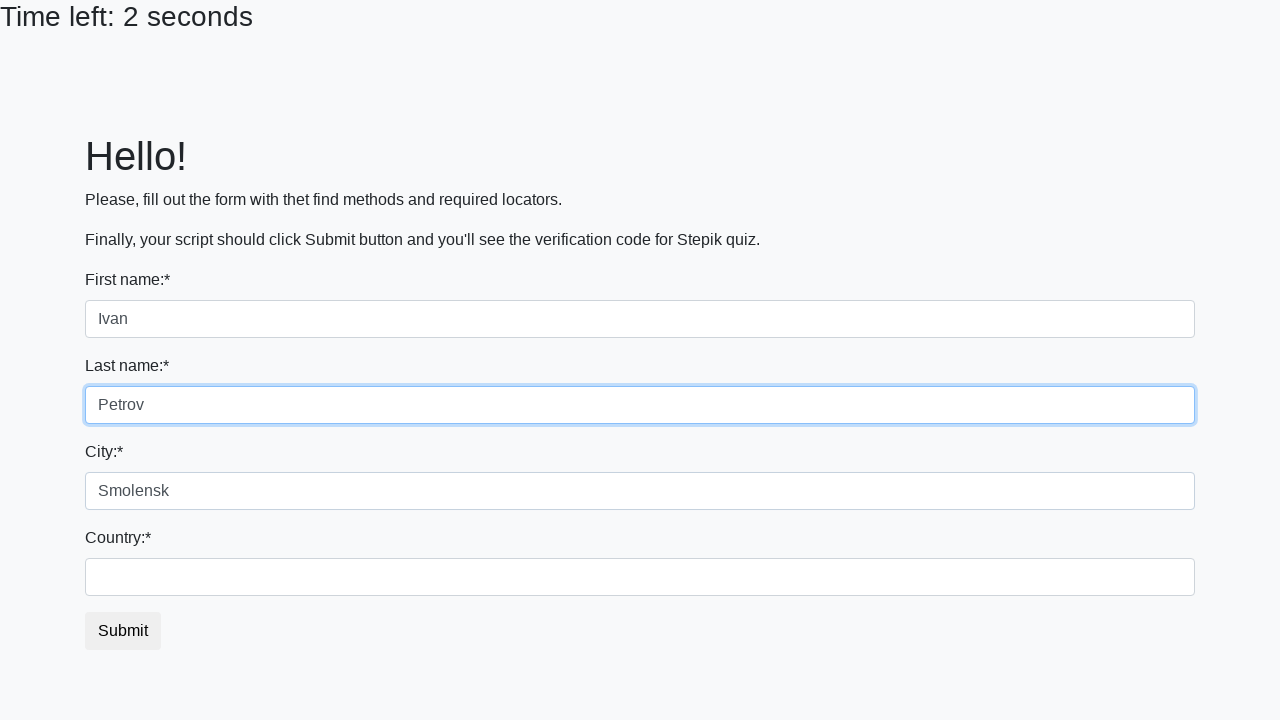

Filled country field with 'Russia' on #country
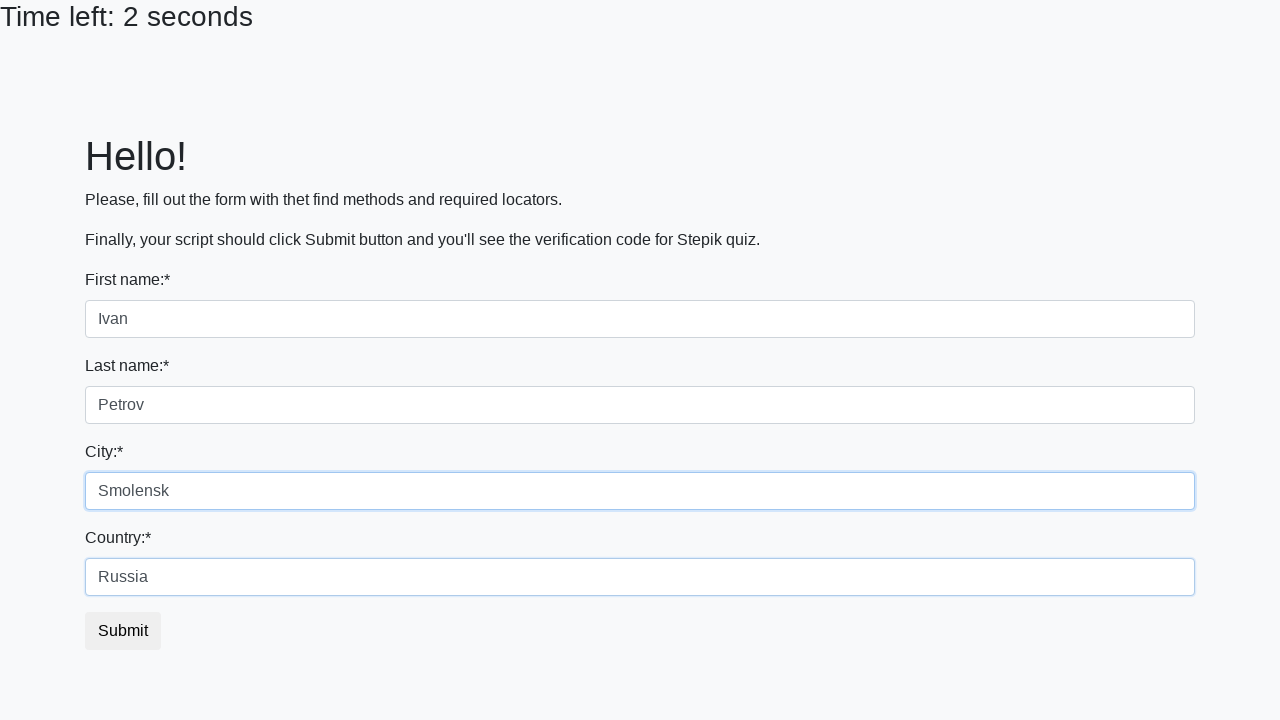

Clicked submit button to submit the form at (123, 631) on button.btn
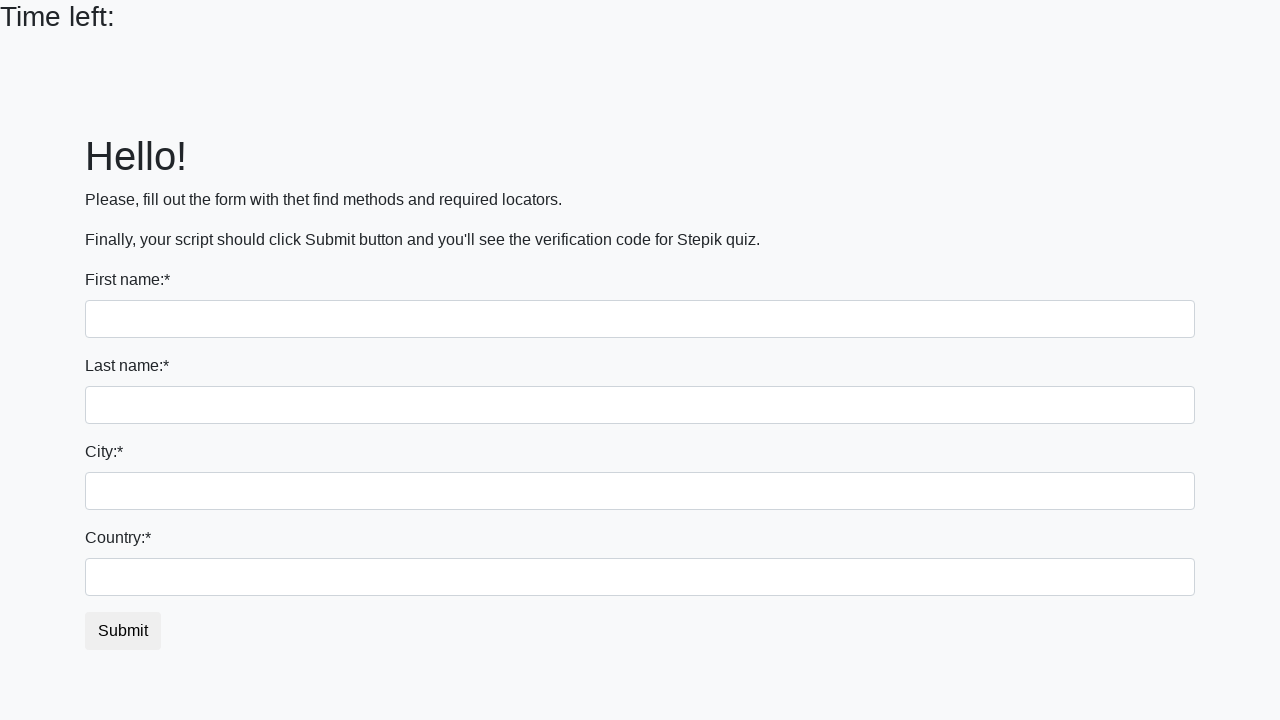

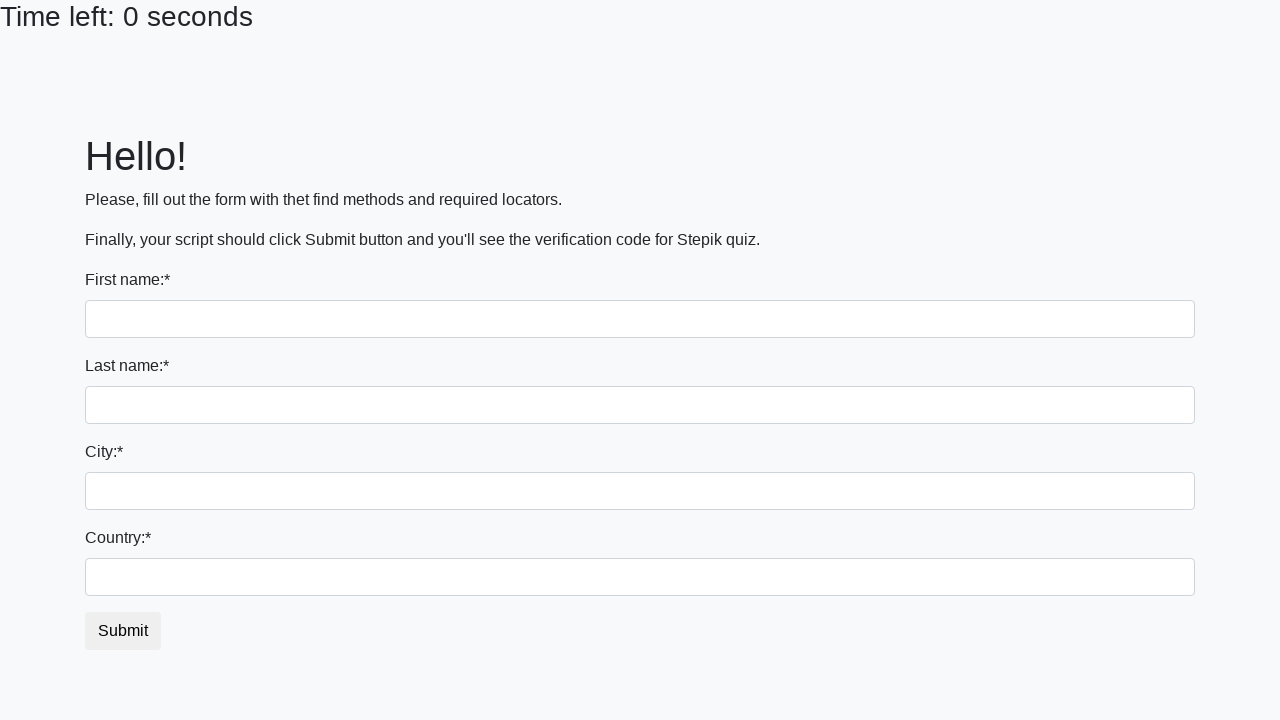